Tests dynamic control functionality by verifying that a text input field is initially disabled, then clicking a button to enable it and verifying it becomes enabled

Starting URL: https://the-internet.herokuapp.com/dynamic_controls

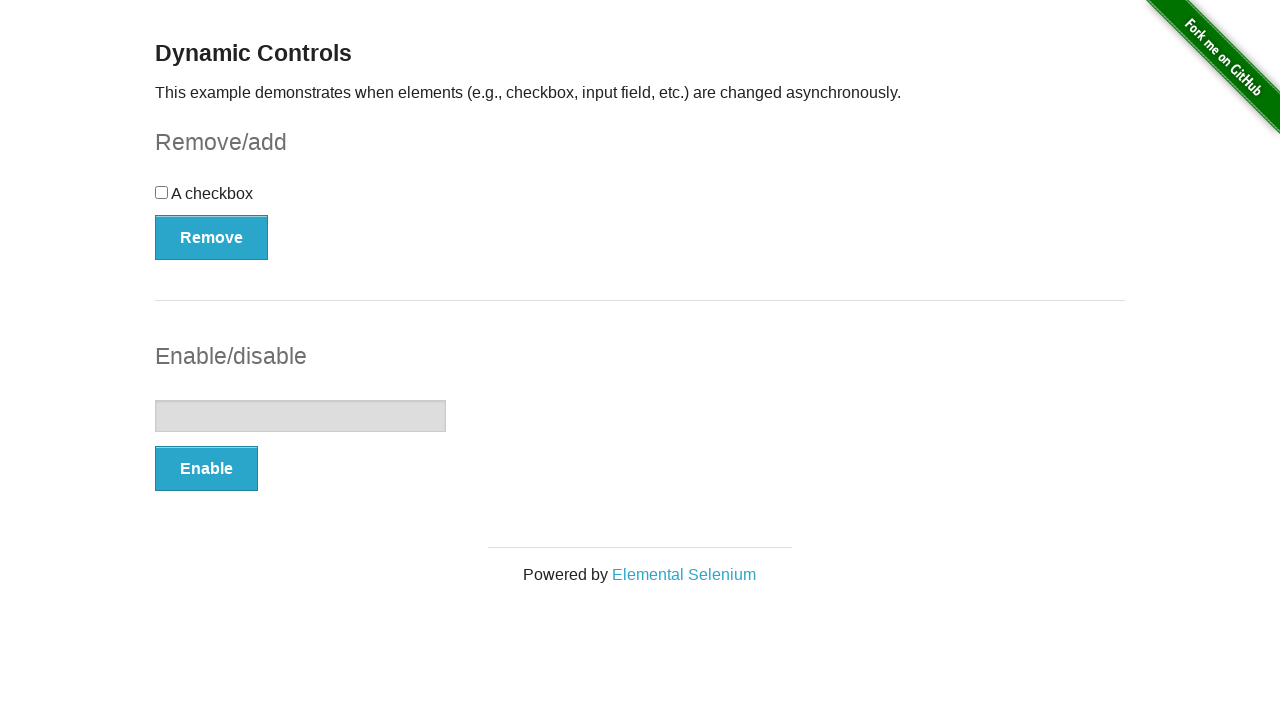

Located the text input element
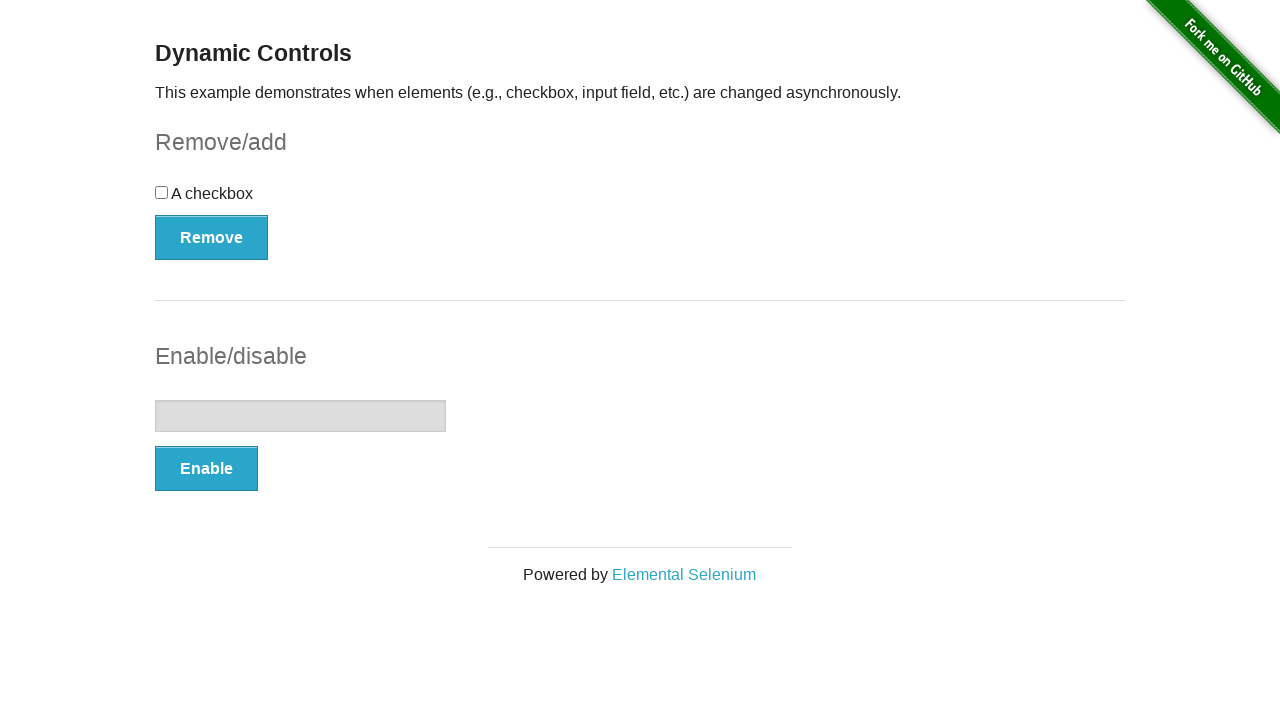

Verified text input field is initially disabled
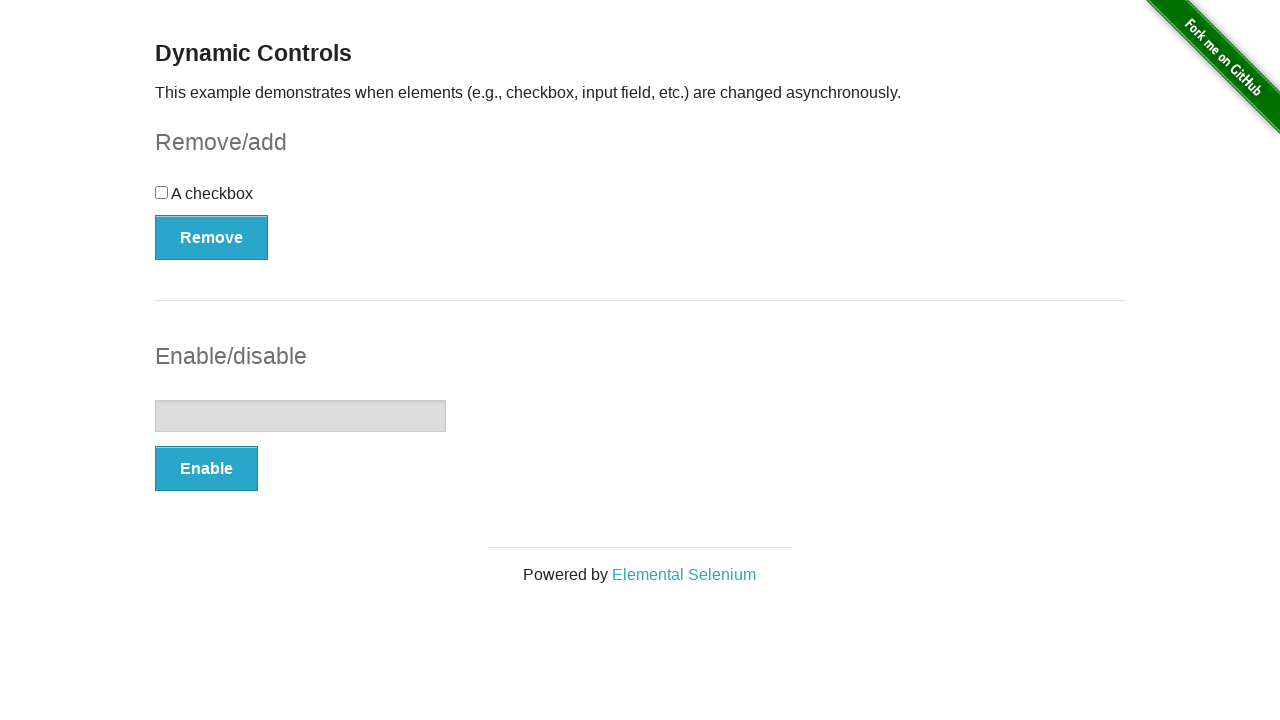

Located the enable button
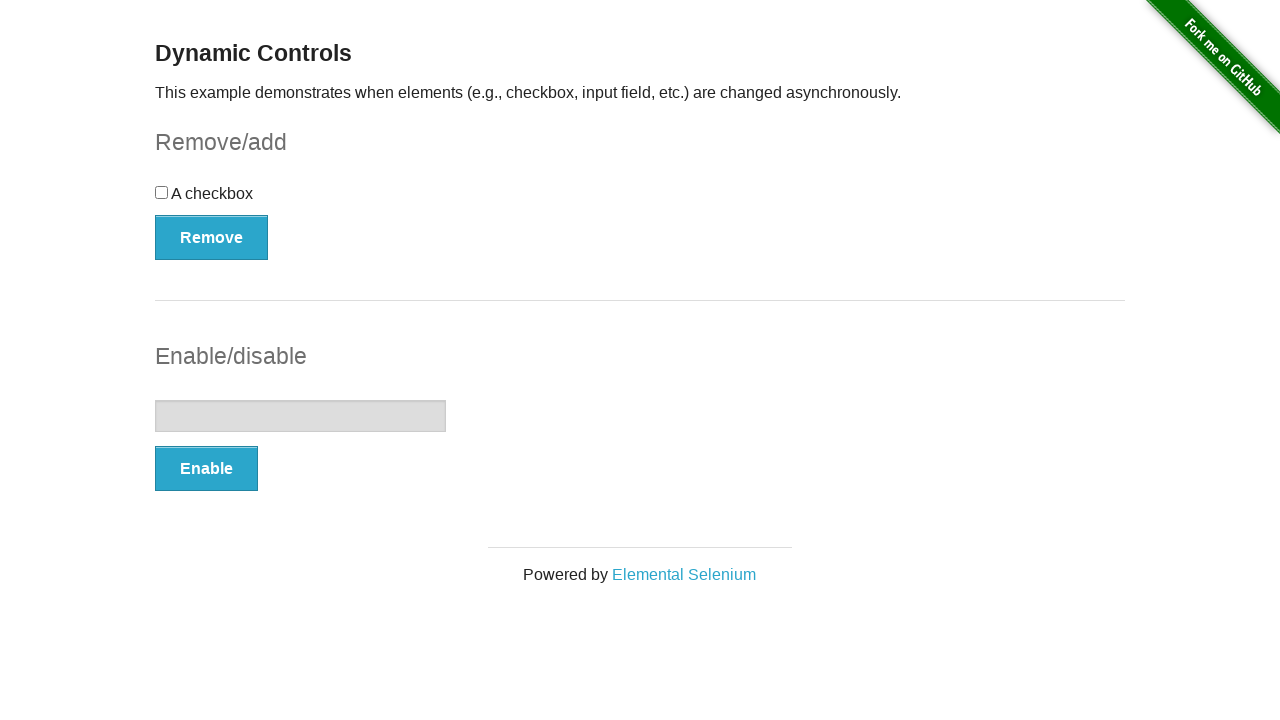

Clicked the enable button at (206, 469) on xpath=//input[@type='text']/following::button
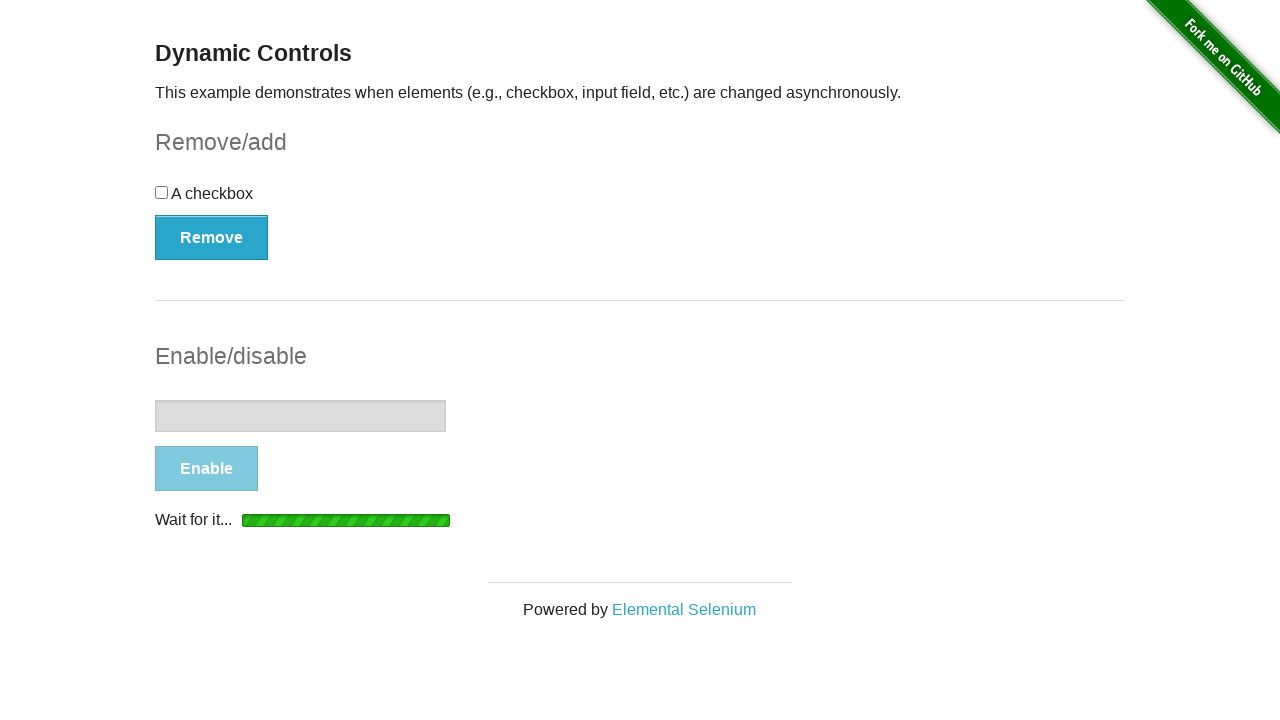

Waited 3 seconds for the text input to become enabled
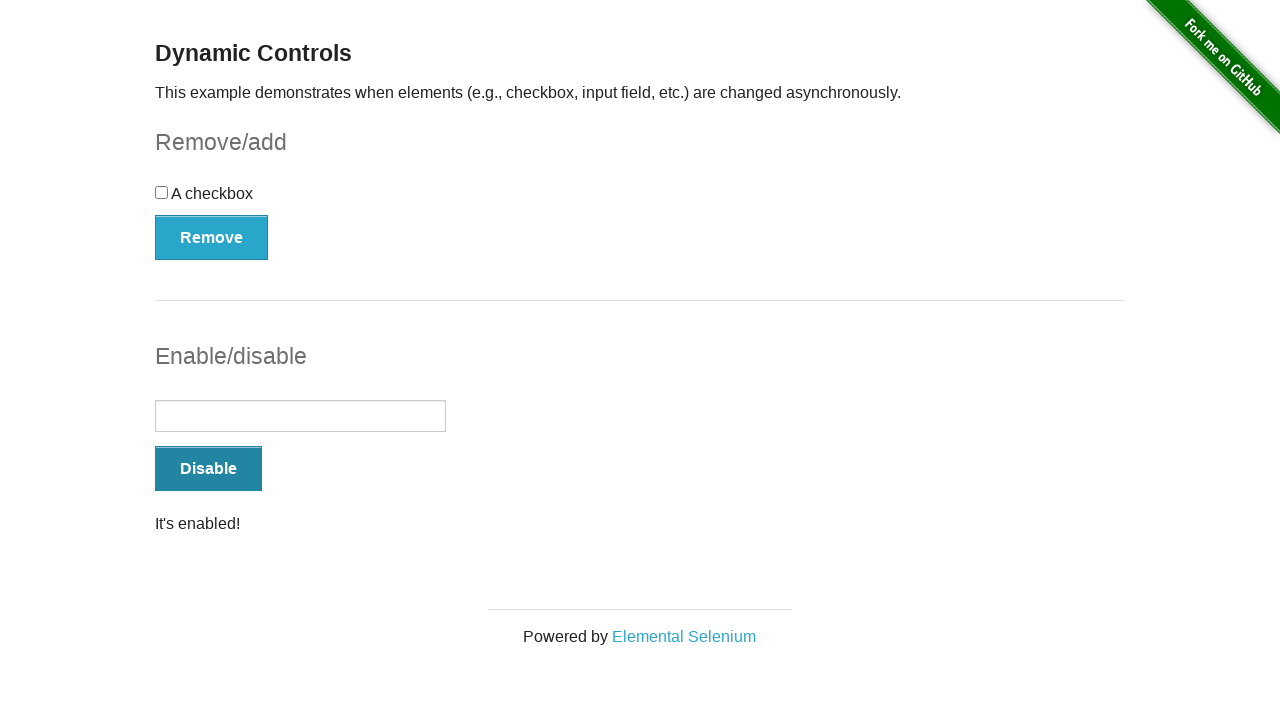

Verified text input field is now enabled
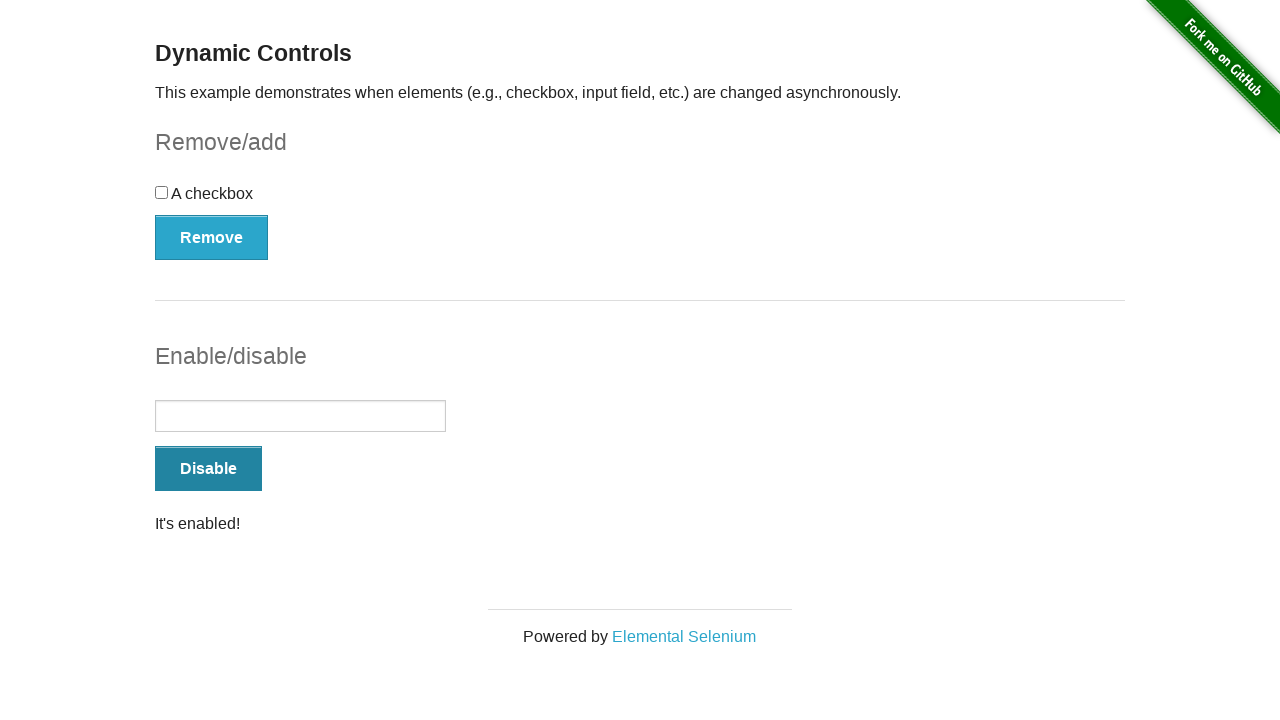

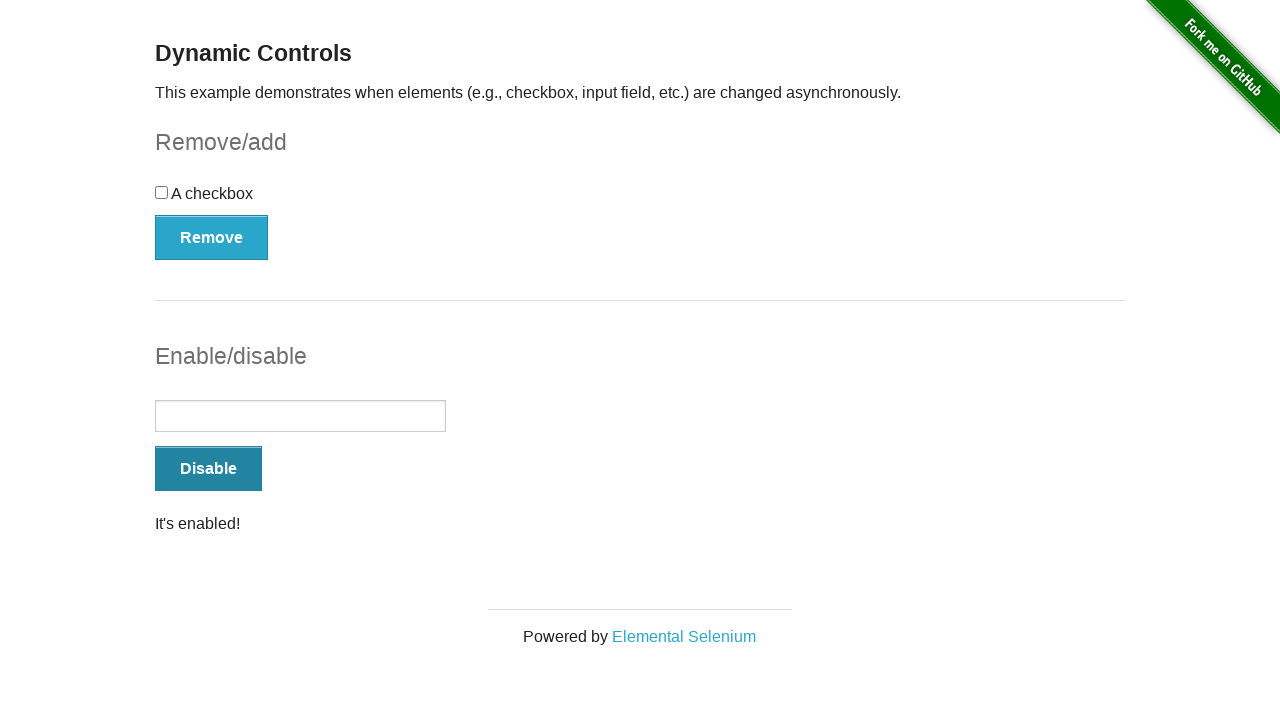